Tests JavaScript alert acceptance by clicking a button that triggers an alert, accepting it, and verifying the result message displays "You successfully clicked an alert"

Starting URL: https://testcenter.techproeducation.com/index.php?page=javascript-alerts

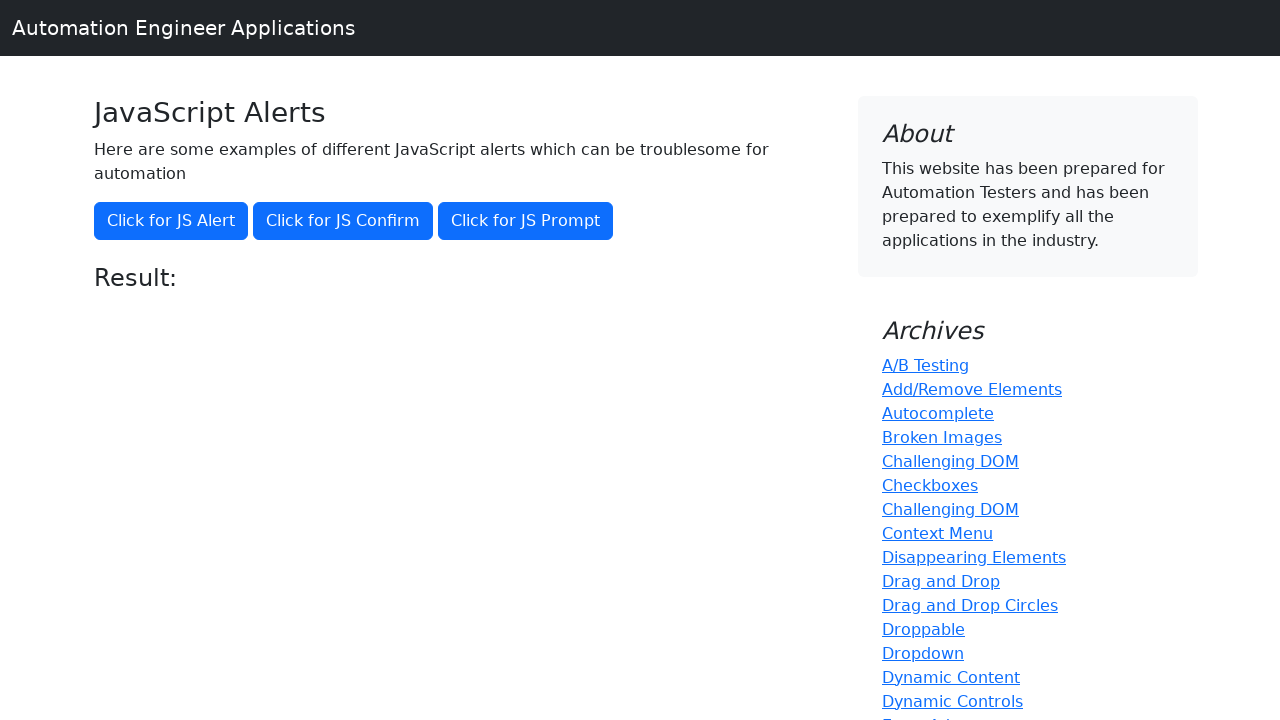

Set up dialog handler to automatically accept alerts
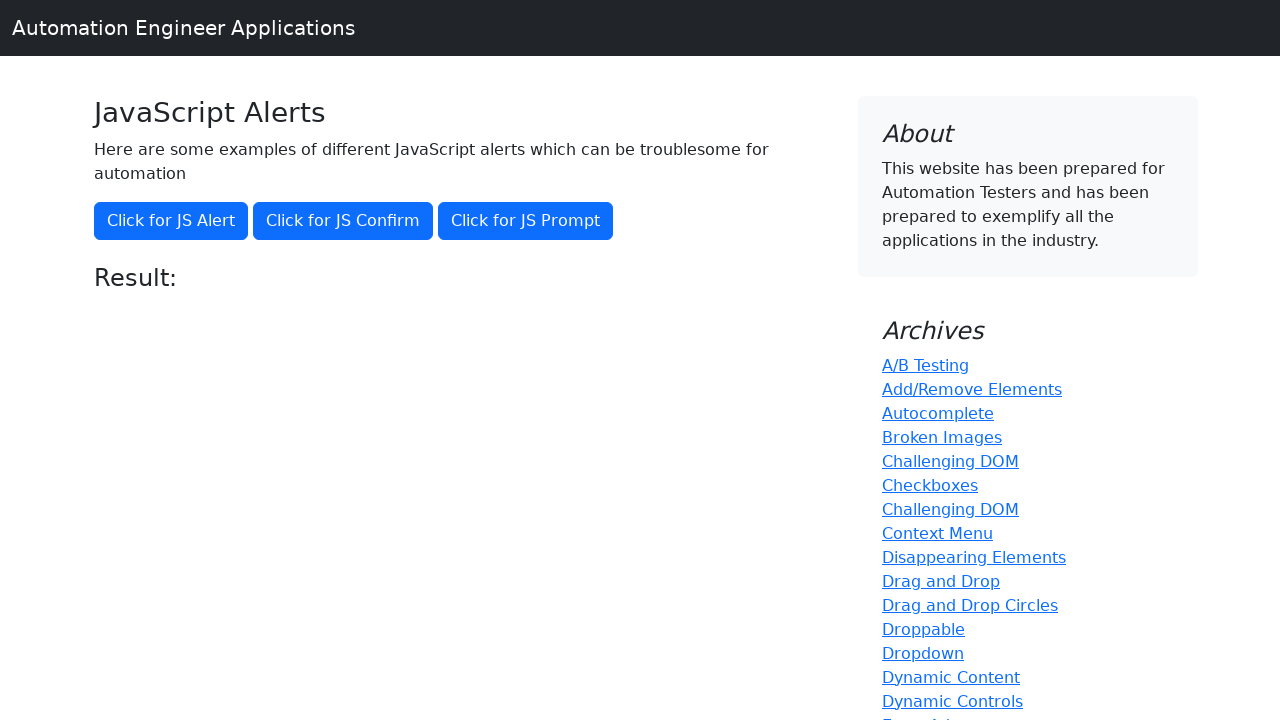

Clicked button to trigger JavaScript alert at (171, 221) on xpath=//*[text()='Click for JS Alert']
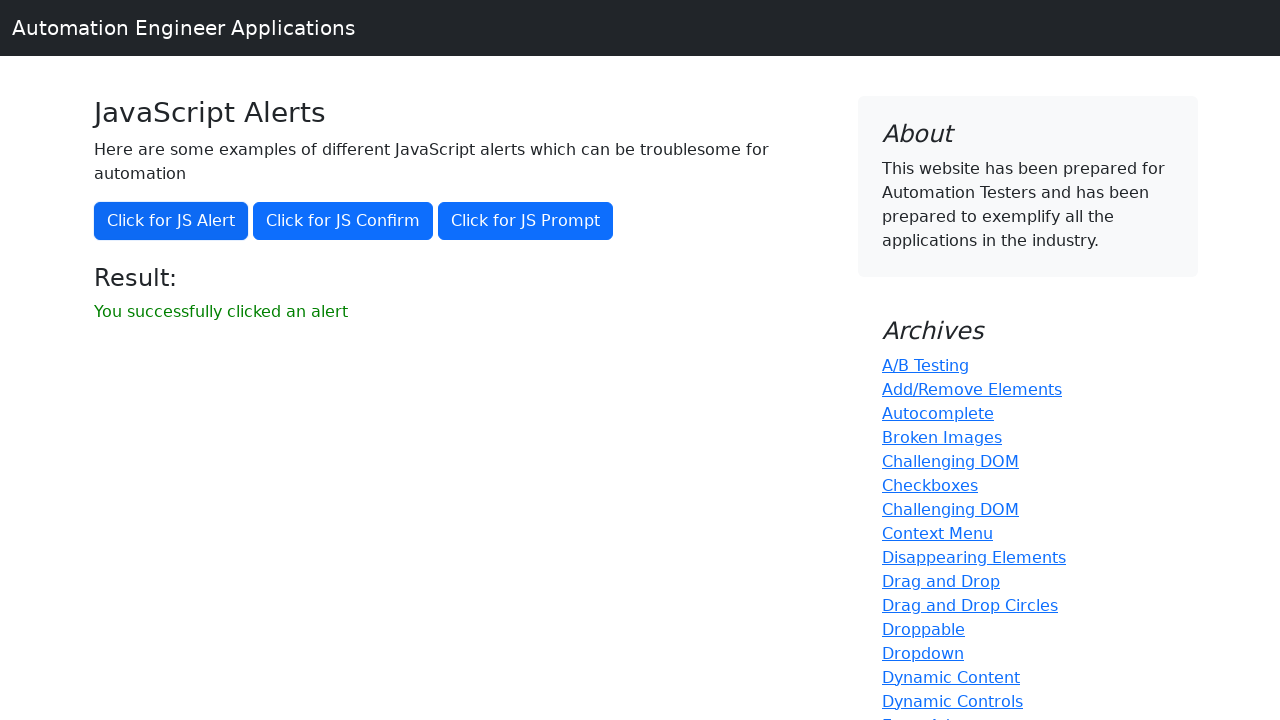

Result message element loaded after alert was accepted
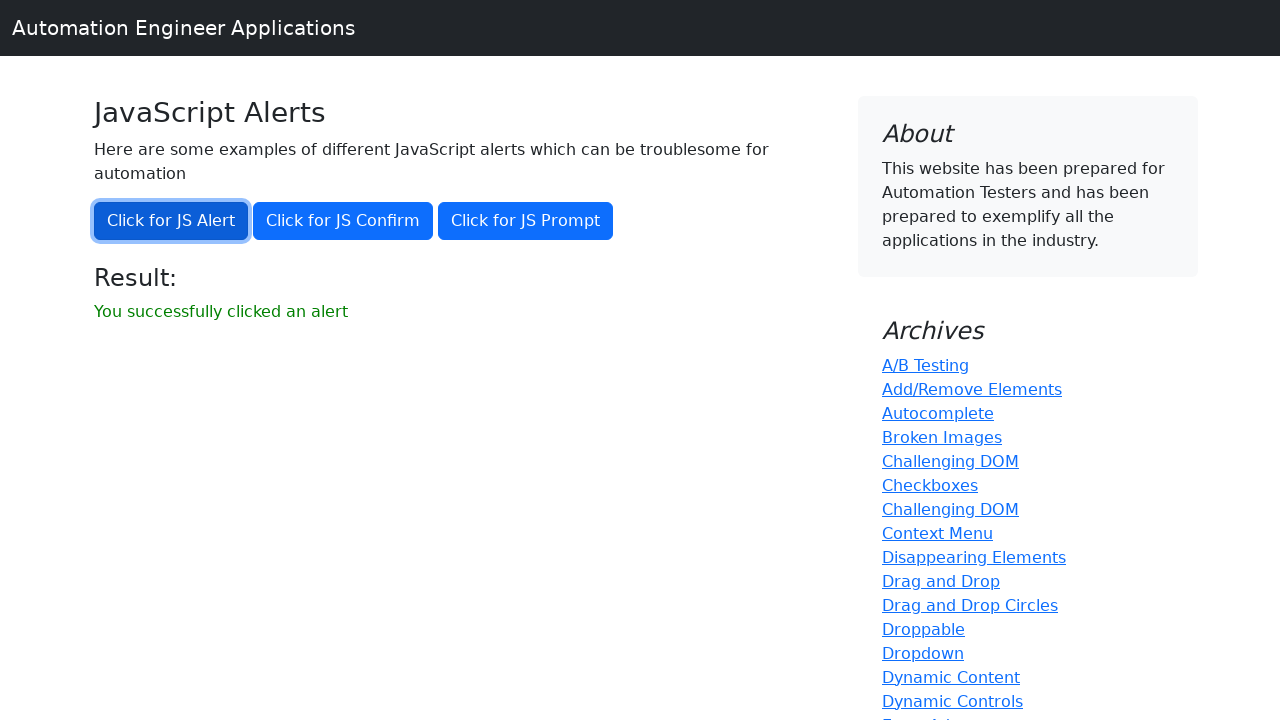

Retrieved result text: 'You successfully clicked an alert'
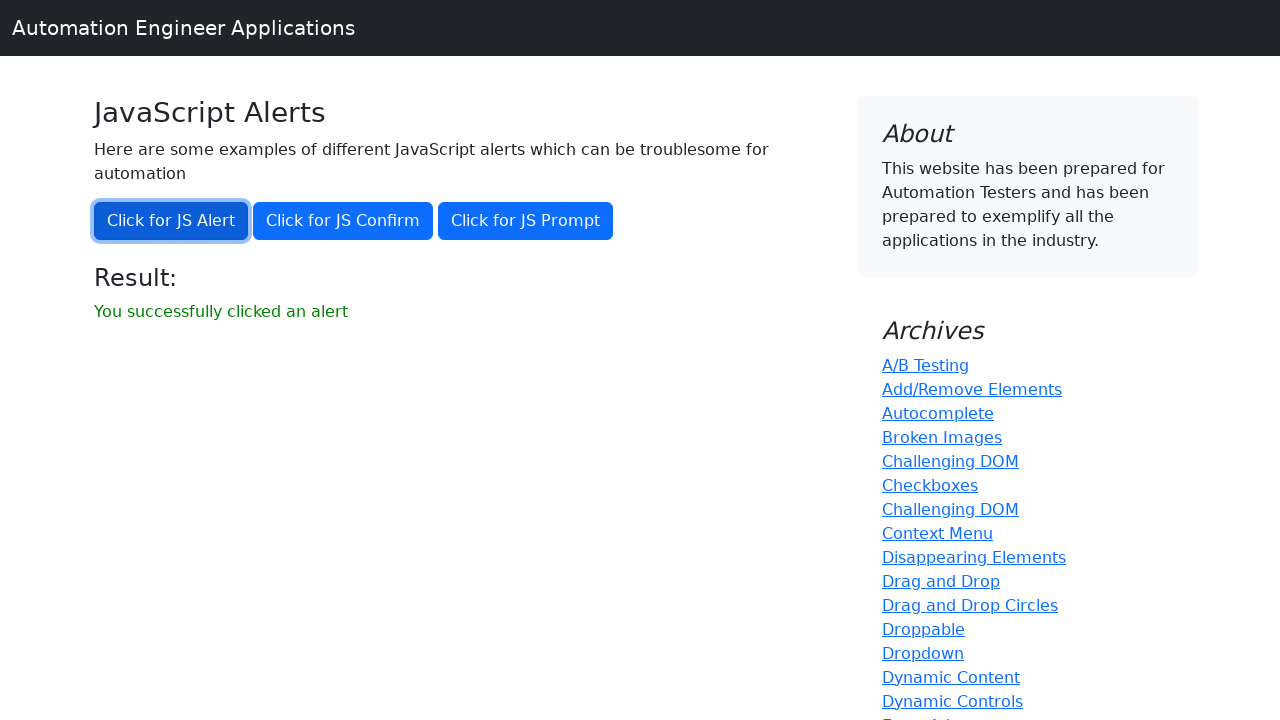

Verified result message displays 'You successfully clicked an alert'
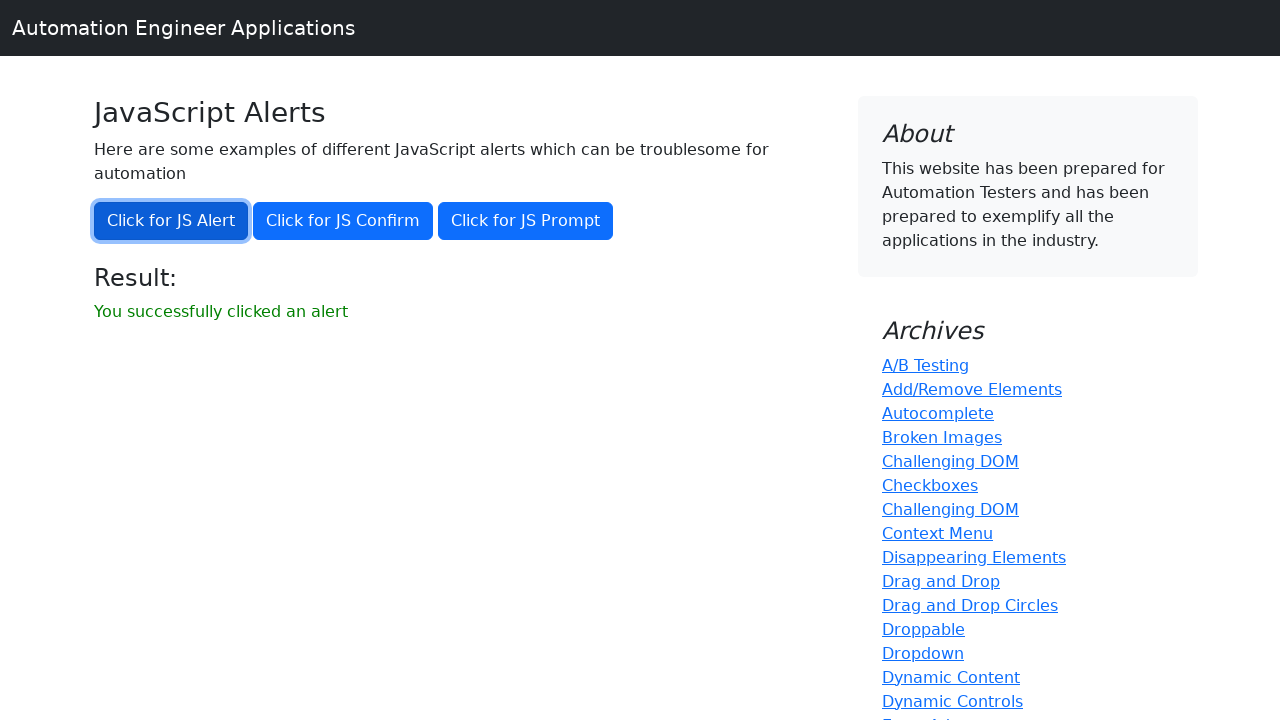

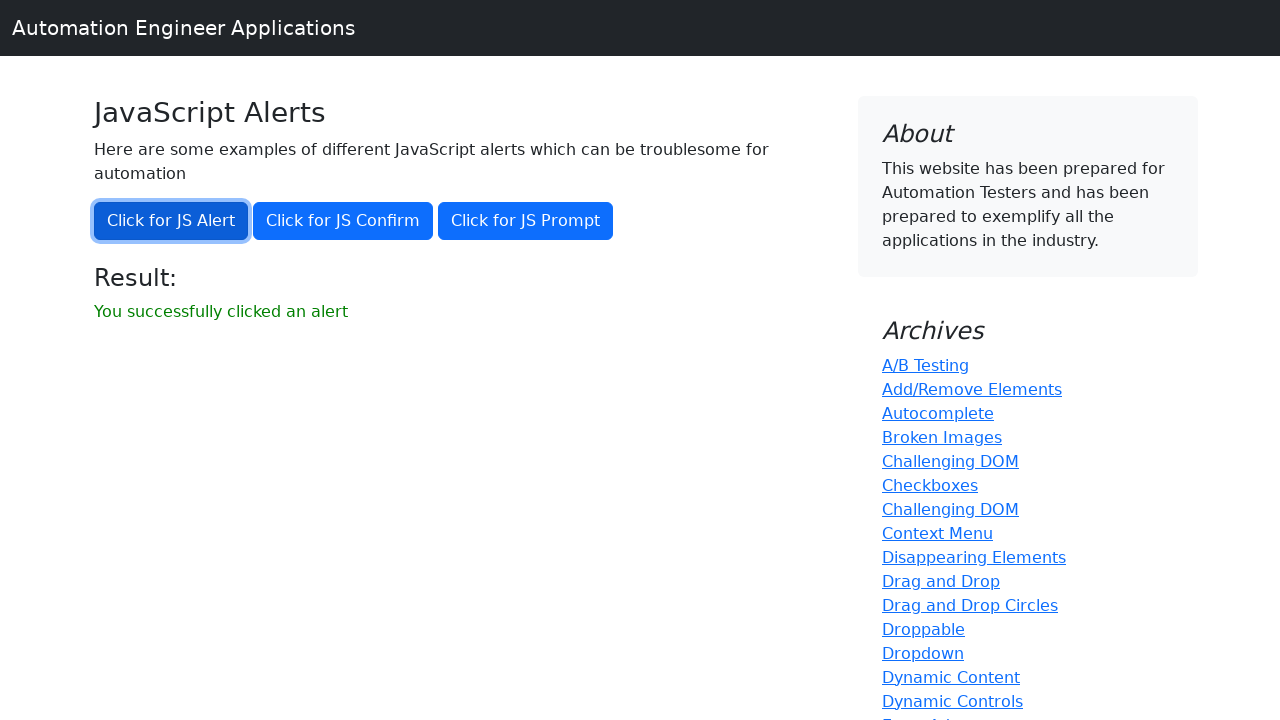